Tests e-commerce functionality by searching for specific products and adding them to cart

Starting URL: https://rahulshettyacademy.com/seleniumPractise/#/

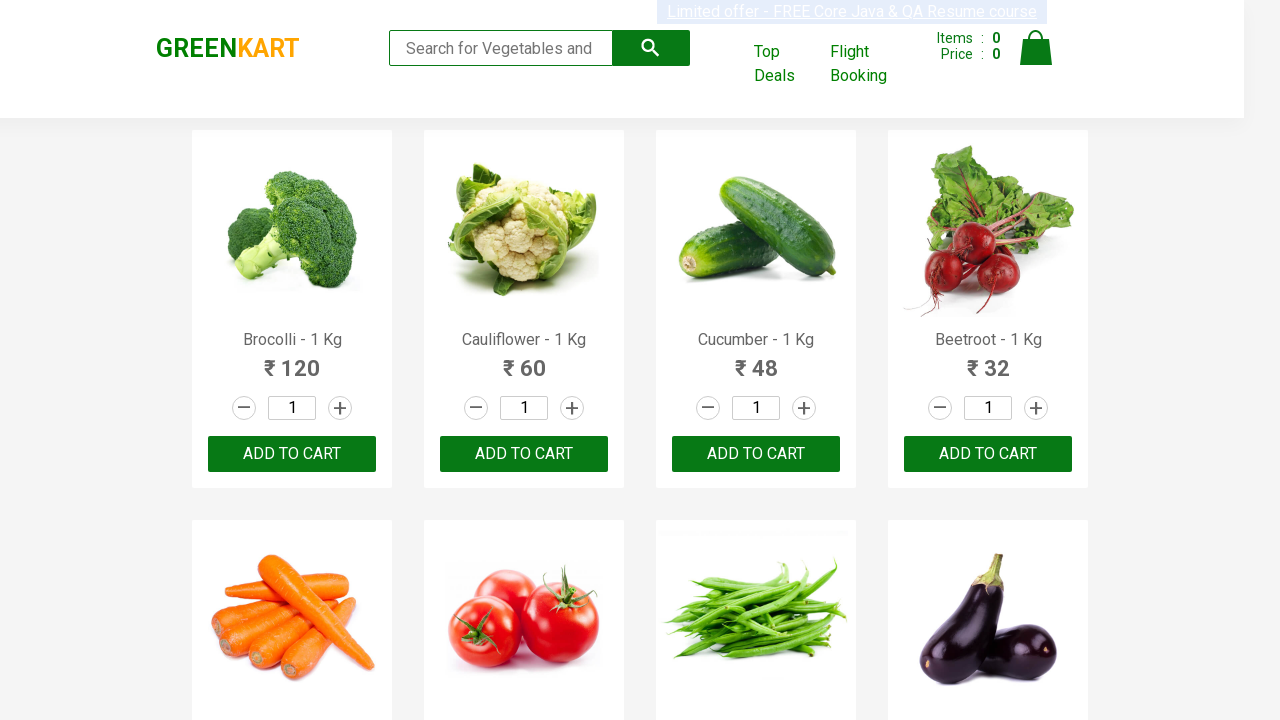

Retrieved all product elements from the page
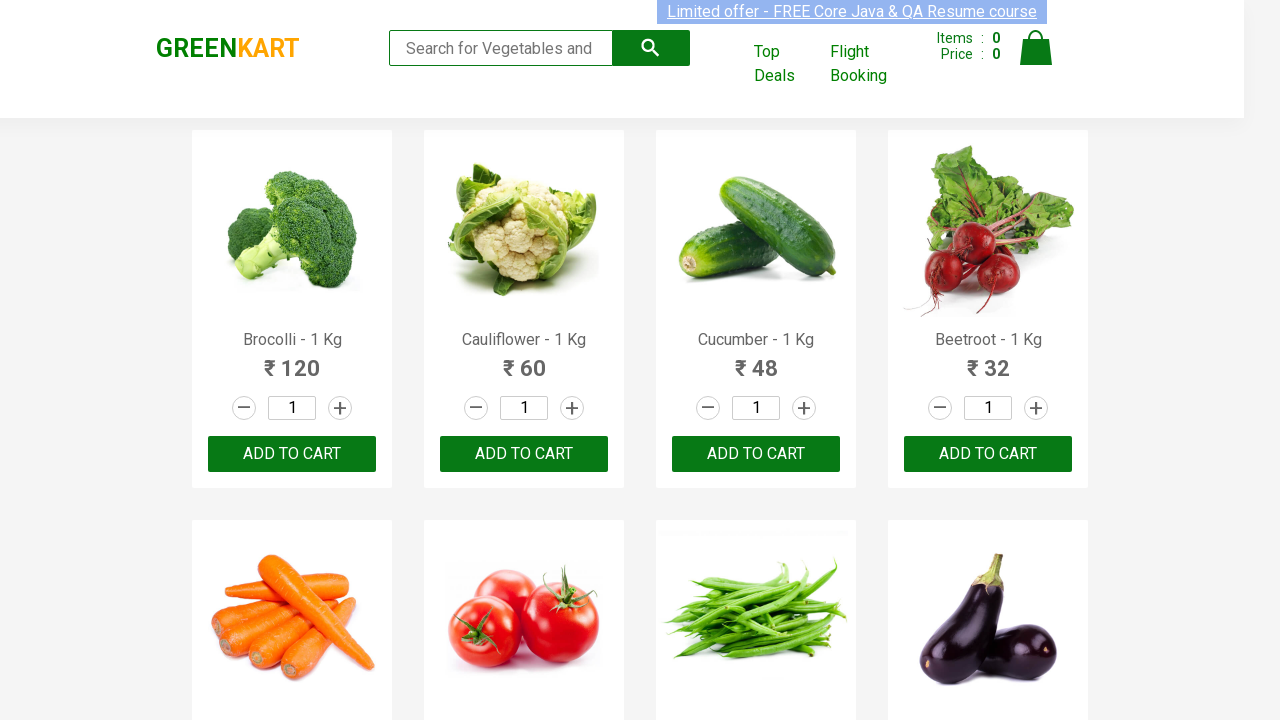

Retrieved product name text from product 0
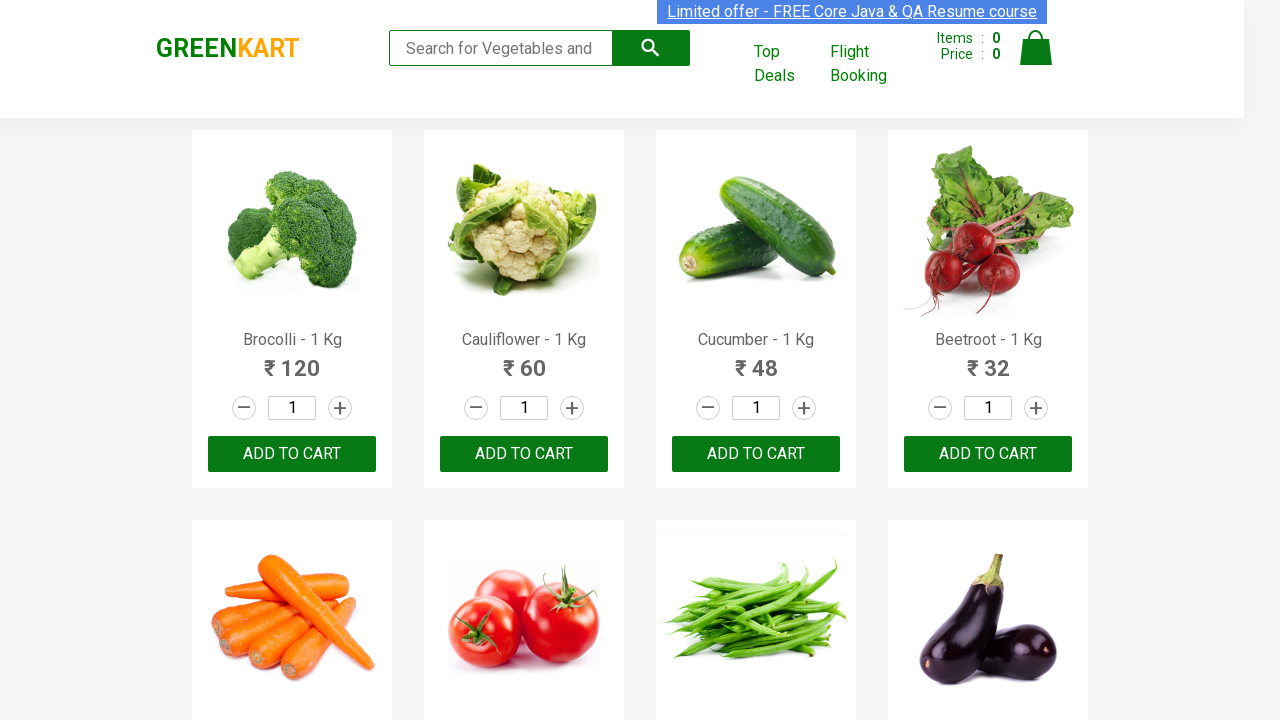

Retrieved product name text from product 1
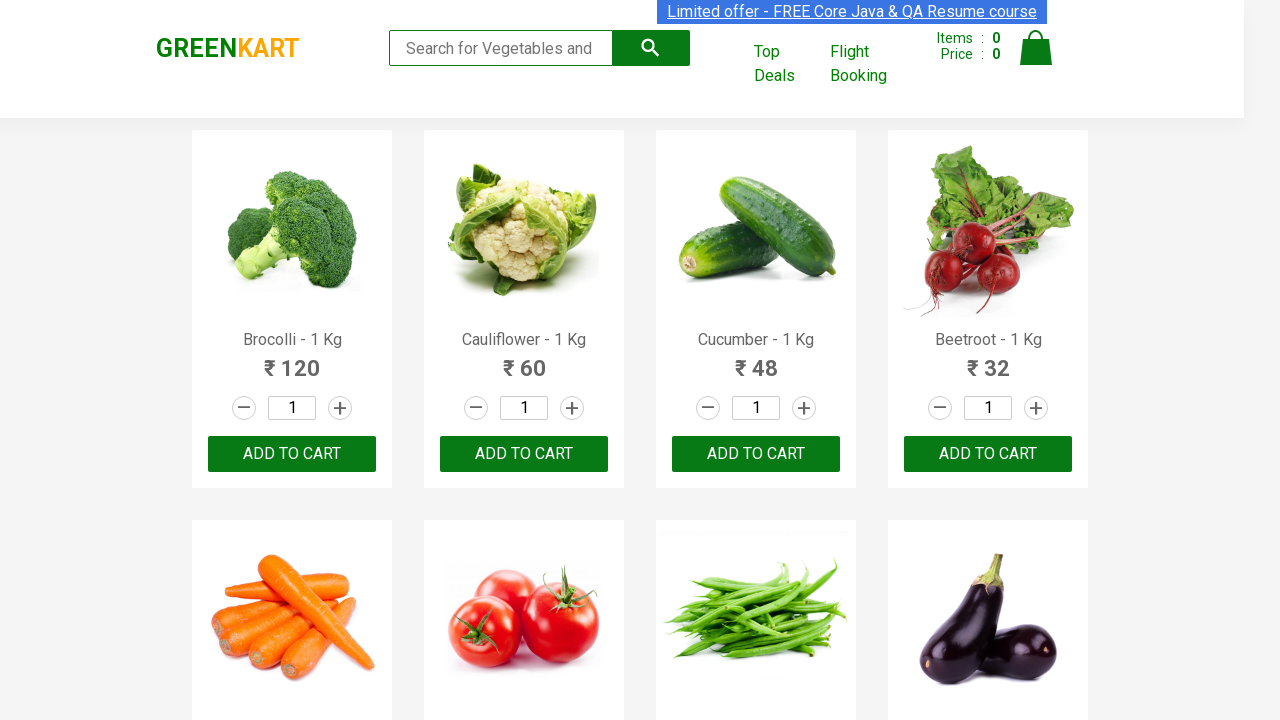

Retrieved product name text from product 2
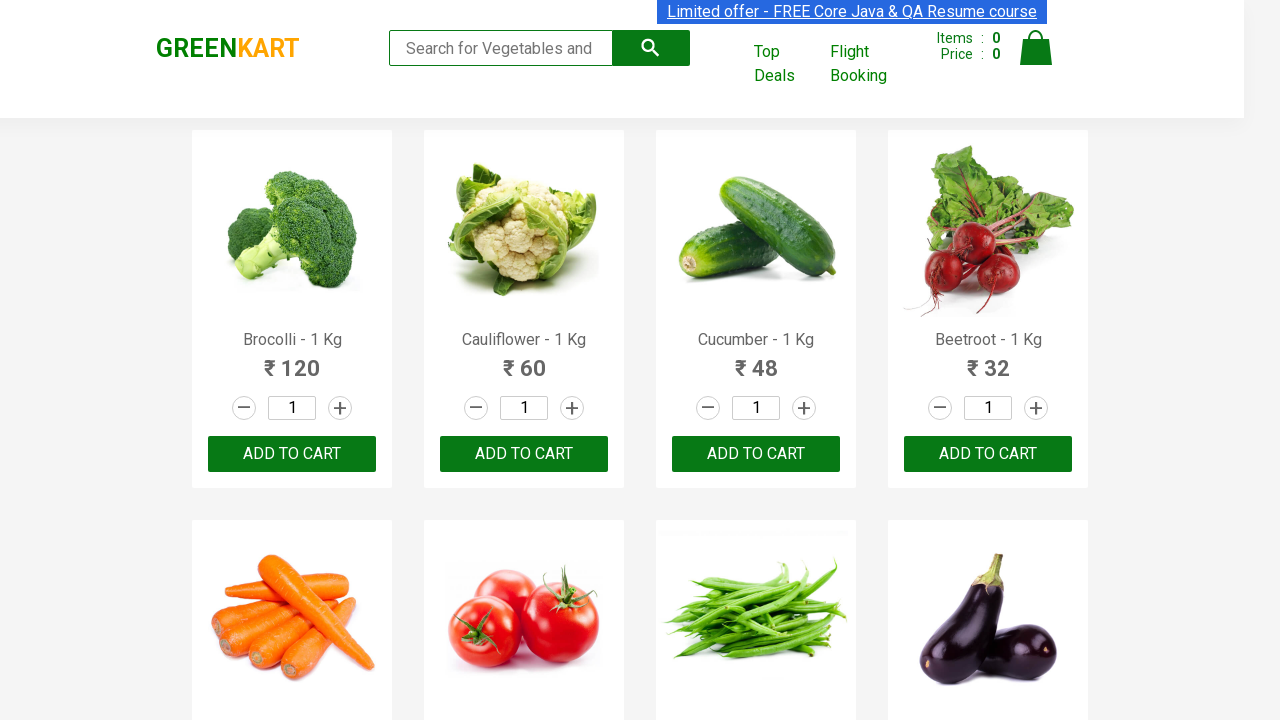

Clicked 'ADD TO CART' button for Cucumber at (756, 454) on xpath=//div[@class='product-action']/button >> nth=2
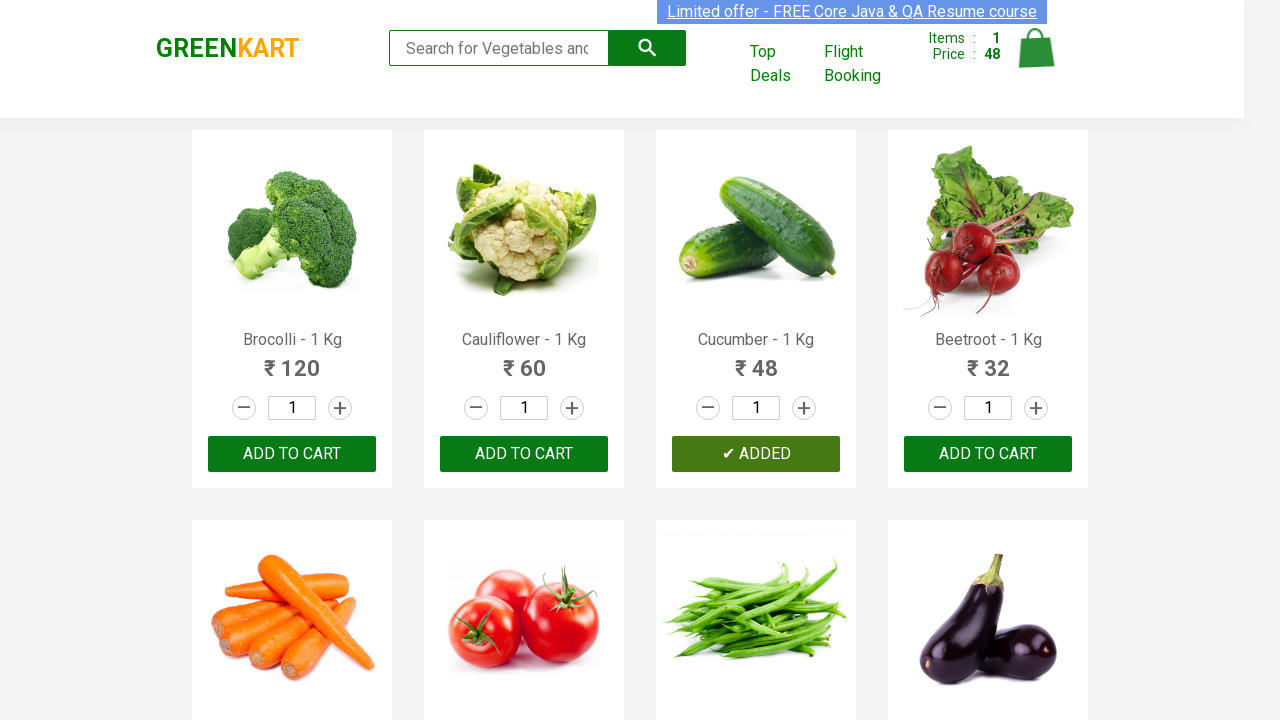

Retrieved product name text from product 3
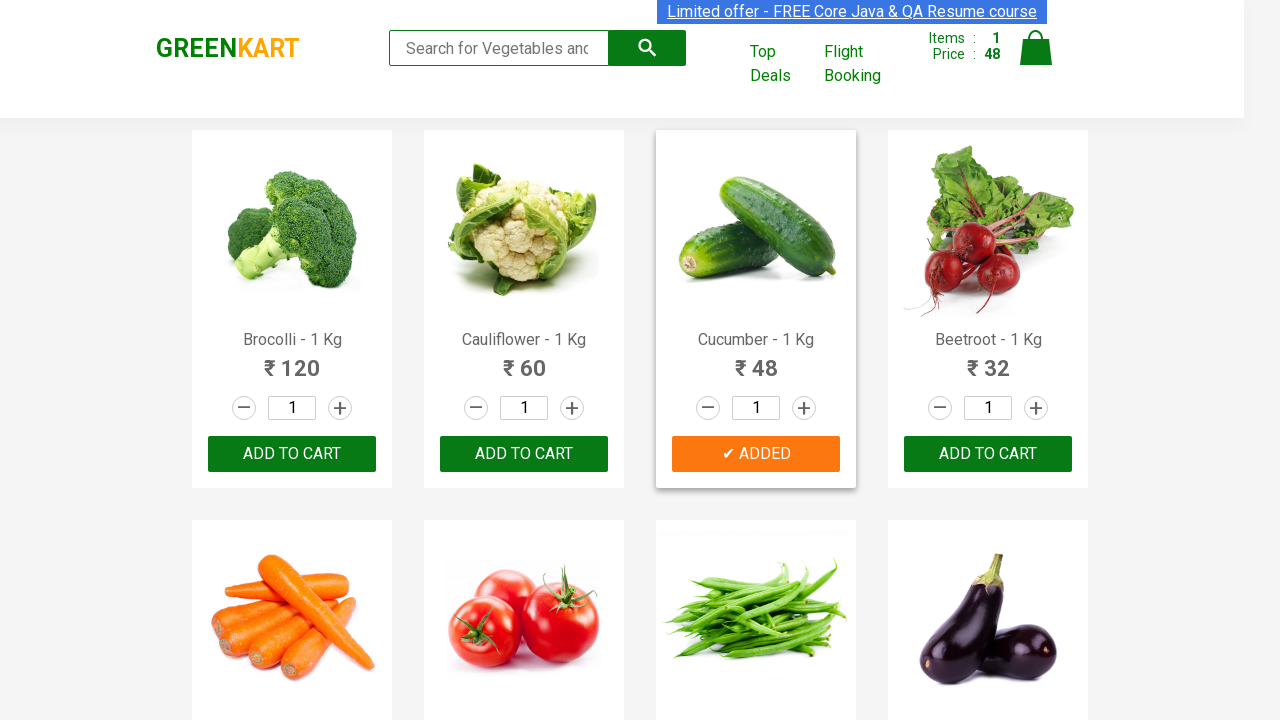

Retrieved product name text from product 4
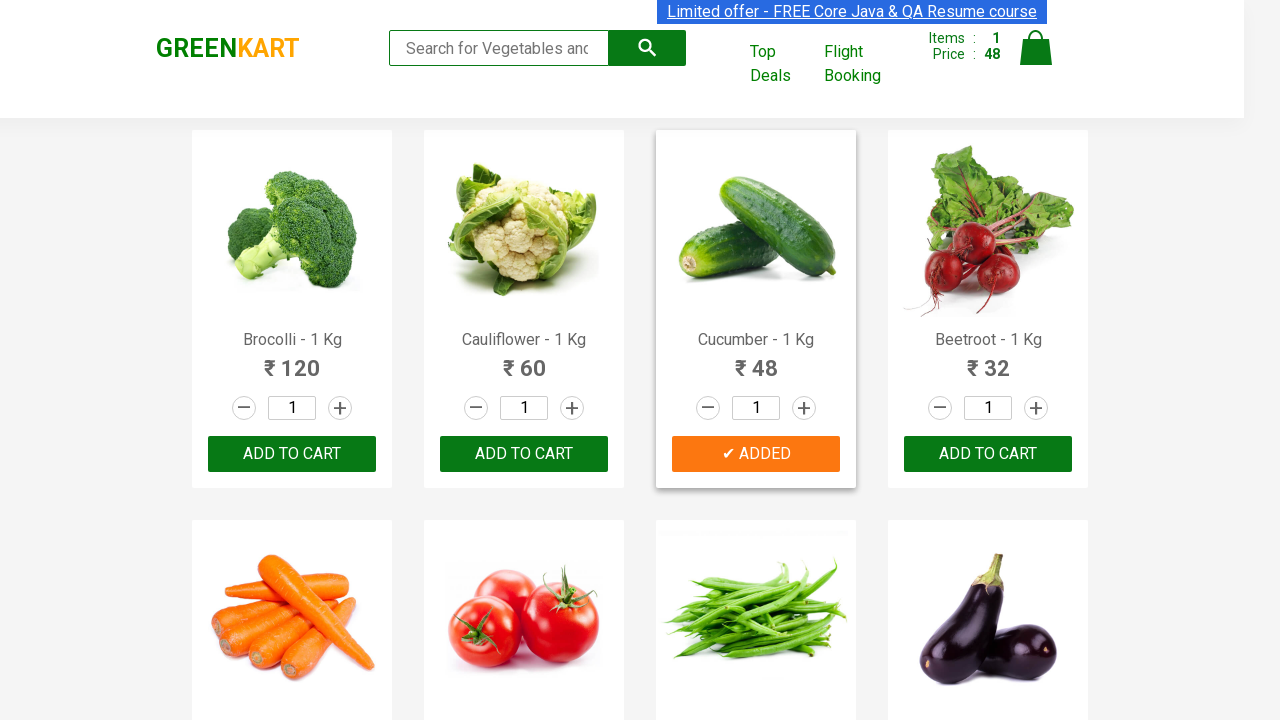

Retrieved product name text from product 5
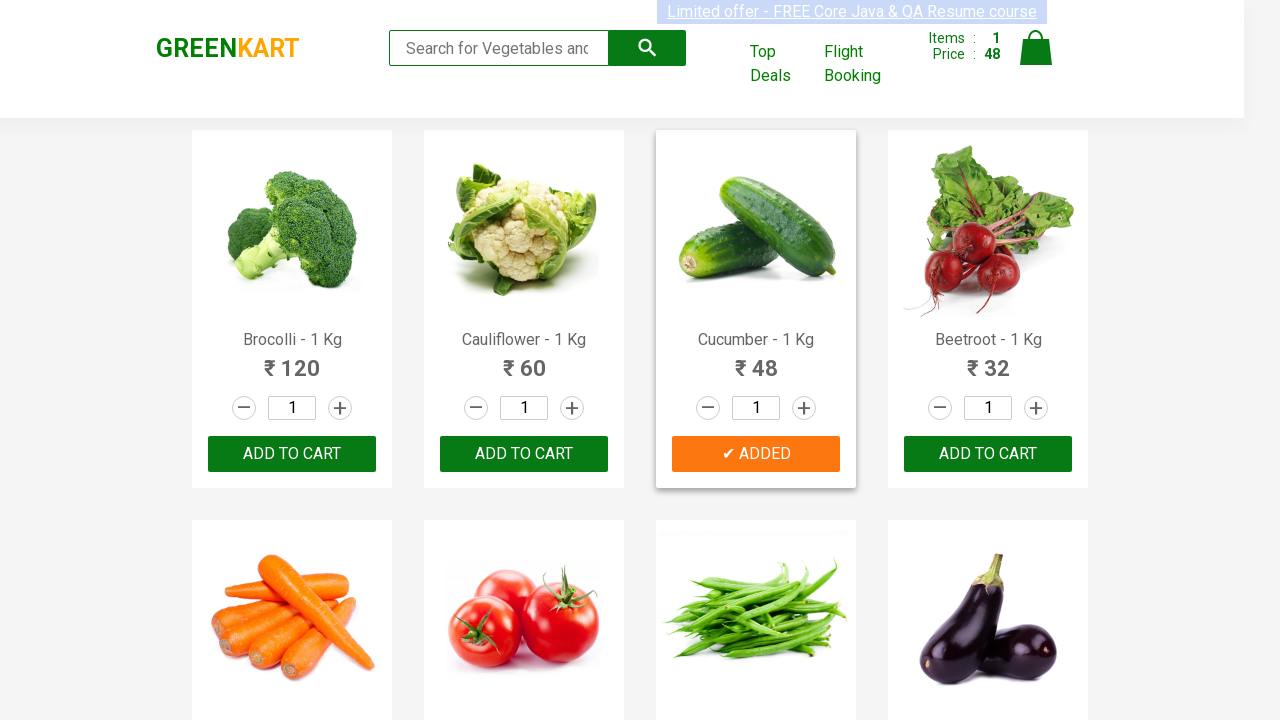

Clicked 'ADD TO CART' button for Tomato at (524, 360) on xpath=//div[@class='product-action']/button >> nth=5
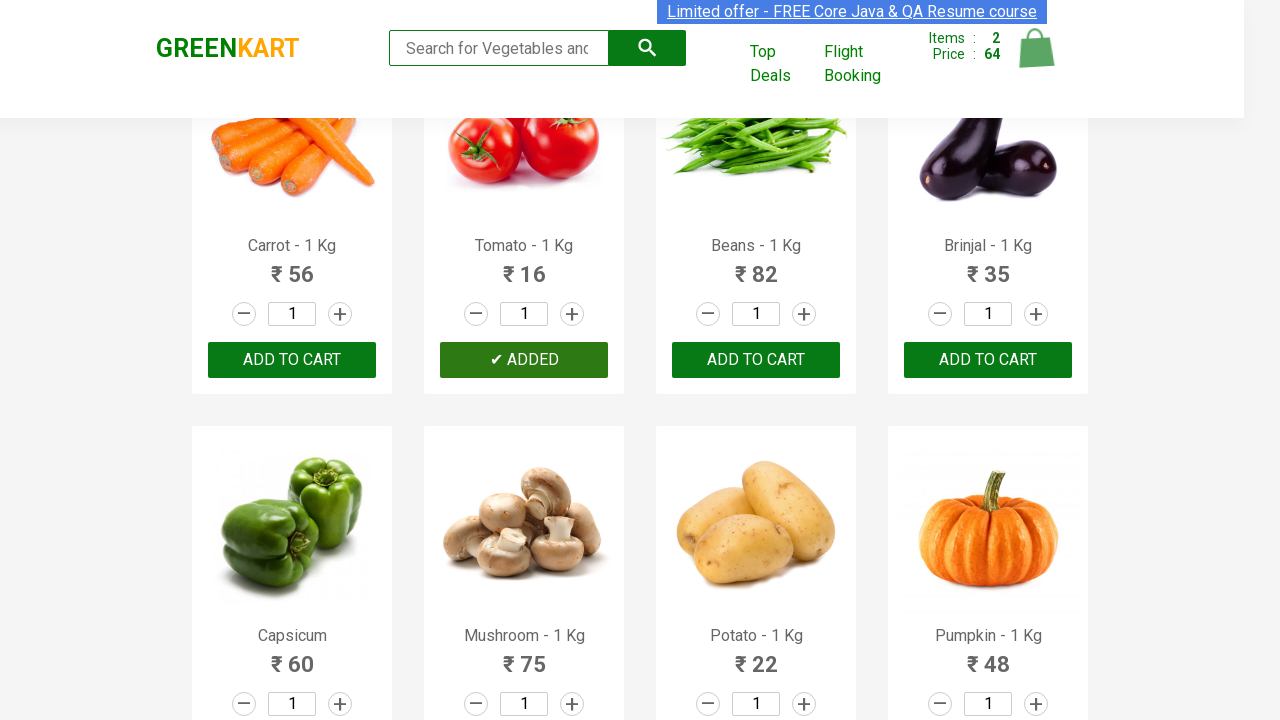

Retrieved product name text from product 6
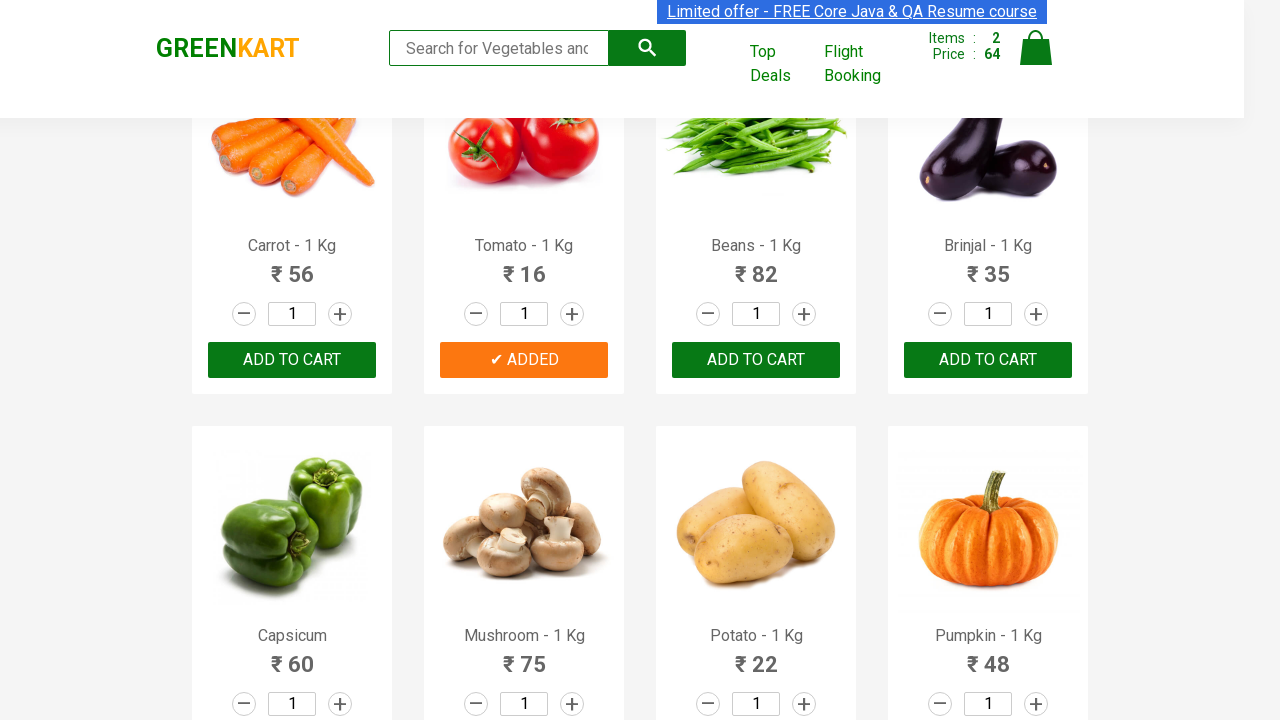

Retrieved product name text from product 7
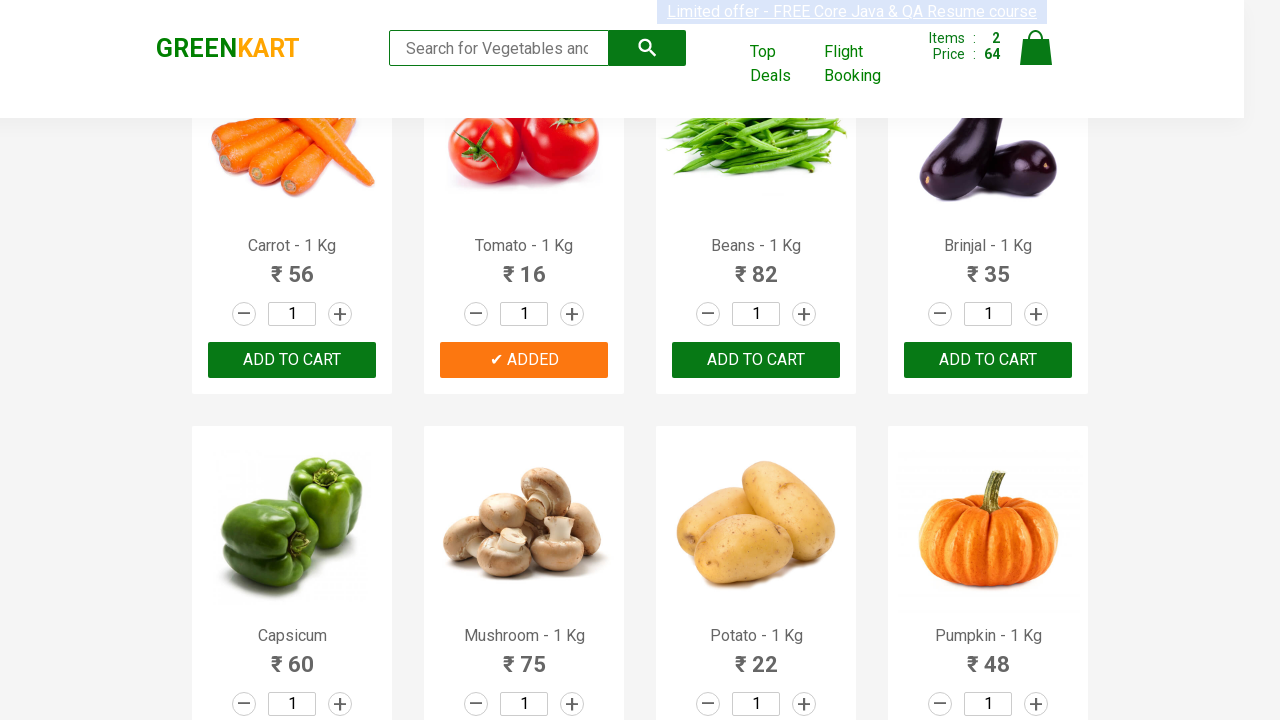

Retrieved product name text from product 8
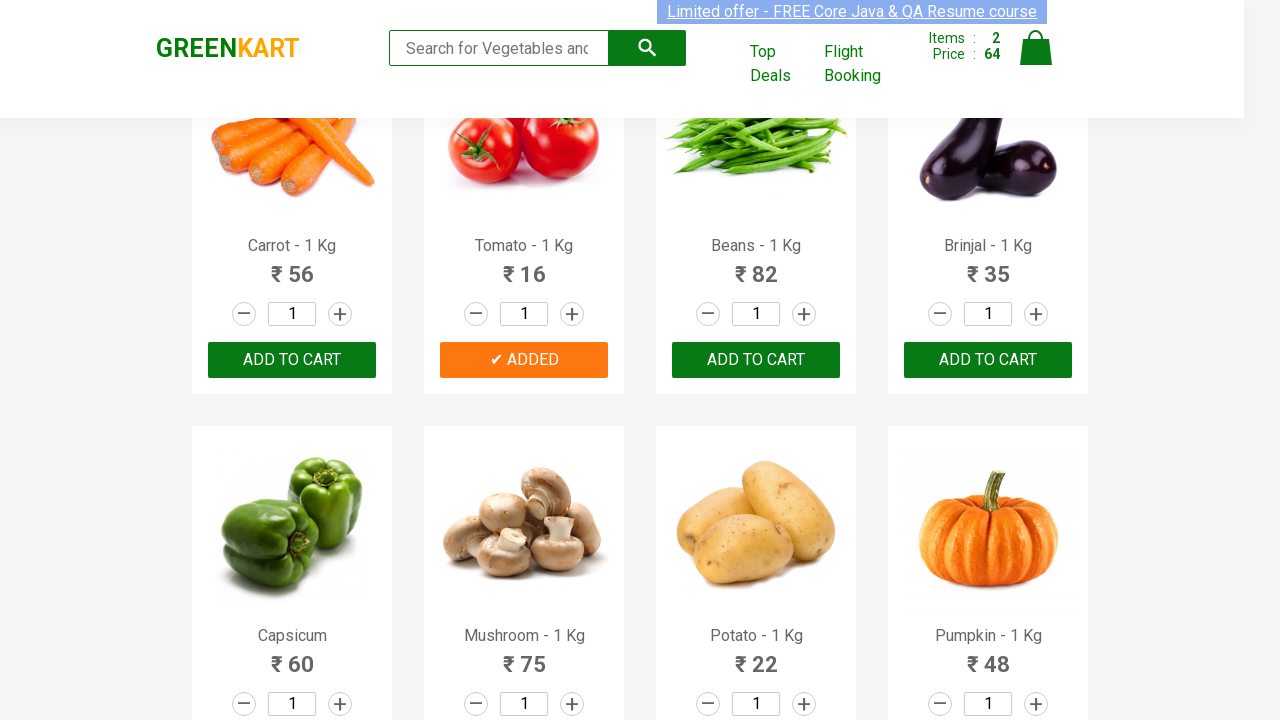

Retrieved product name text from product 9
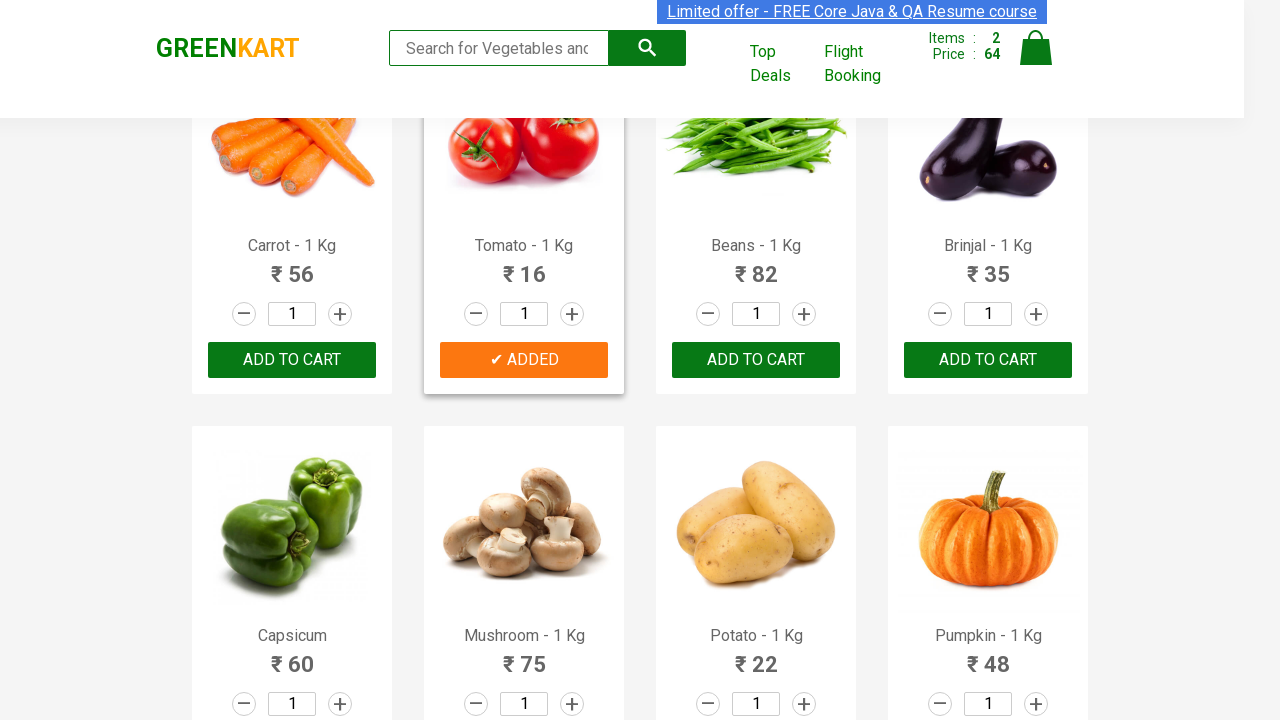

Retrieved product name text from product 10
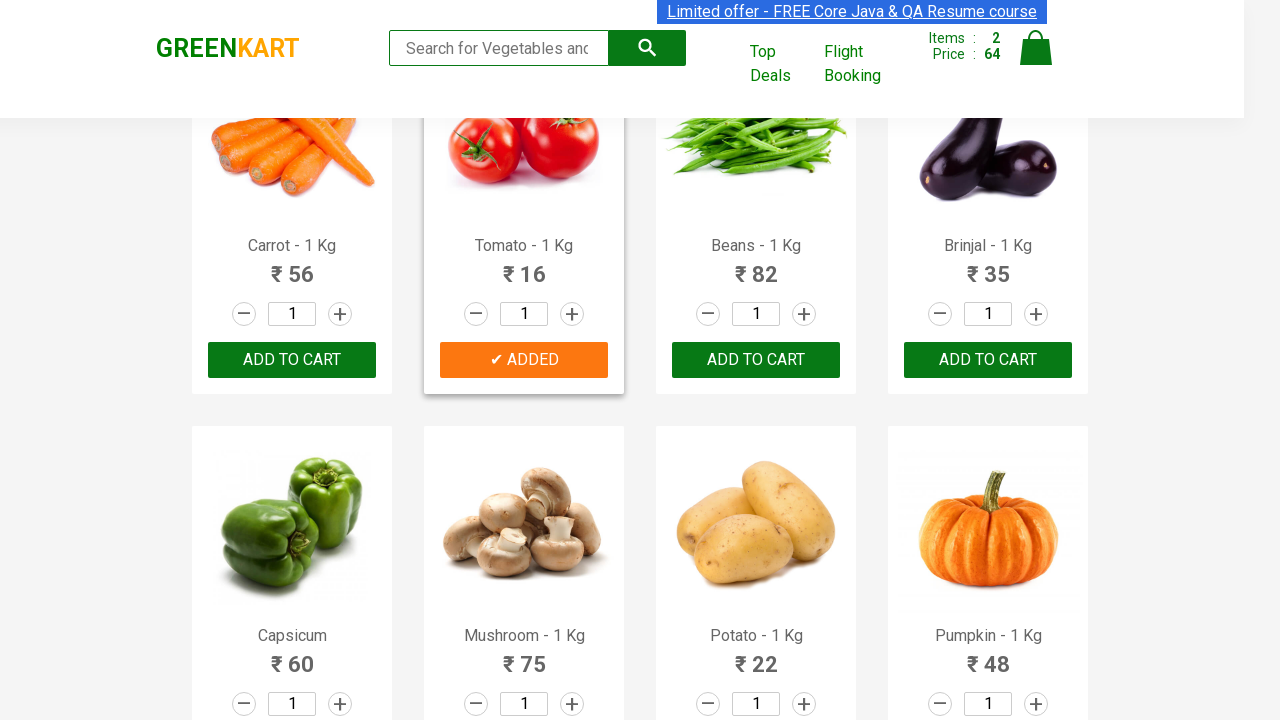

Retrieved product name text from product 11
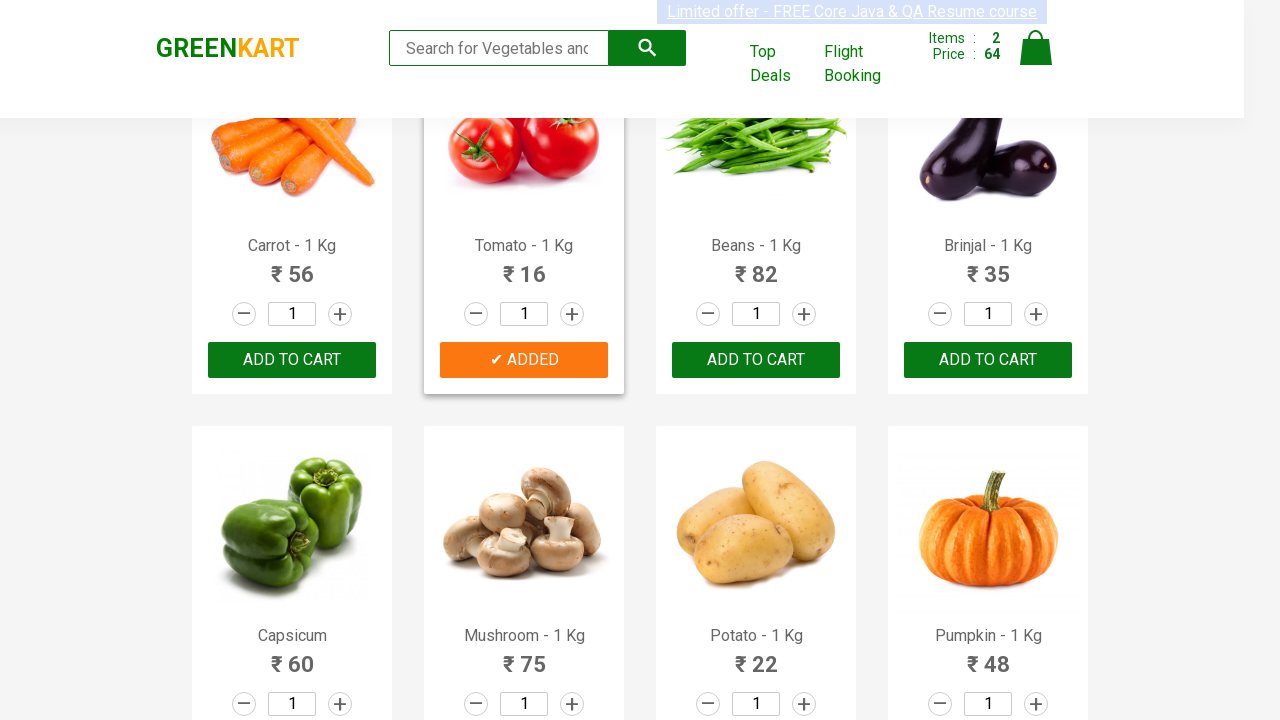

Retrieved product name text from product 12
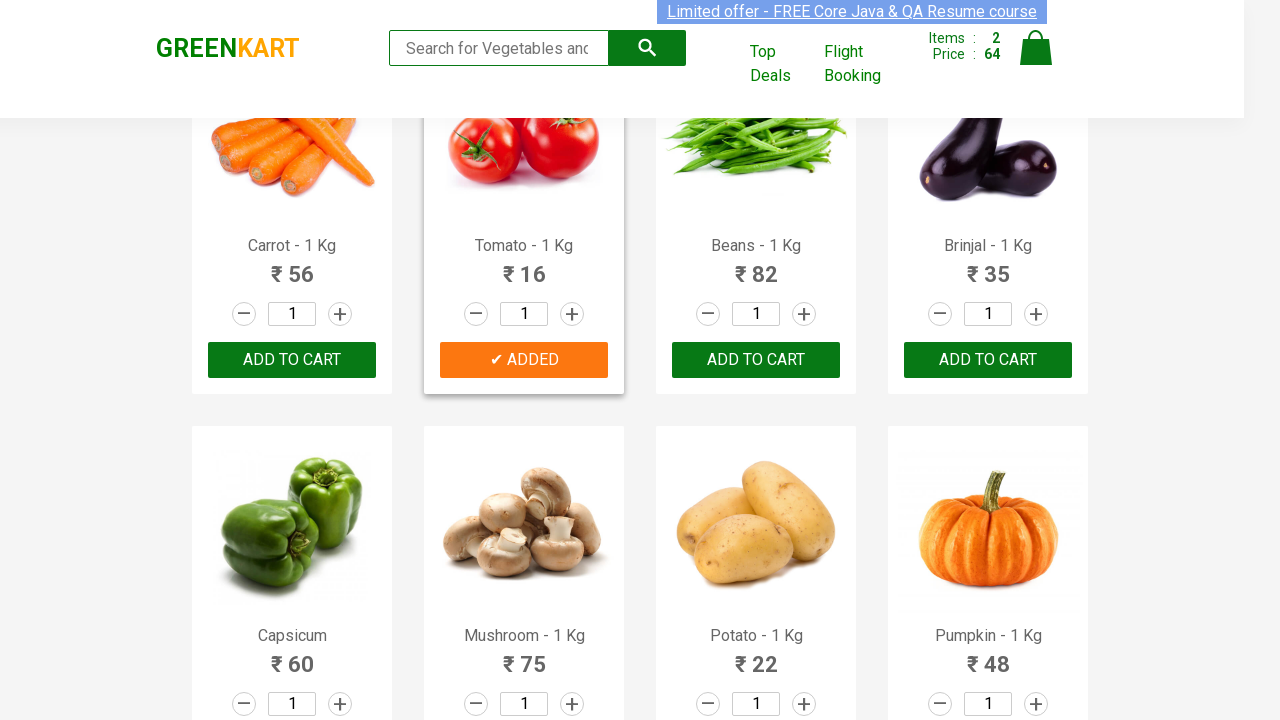

Retrieved product name text from product 13
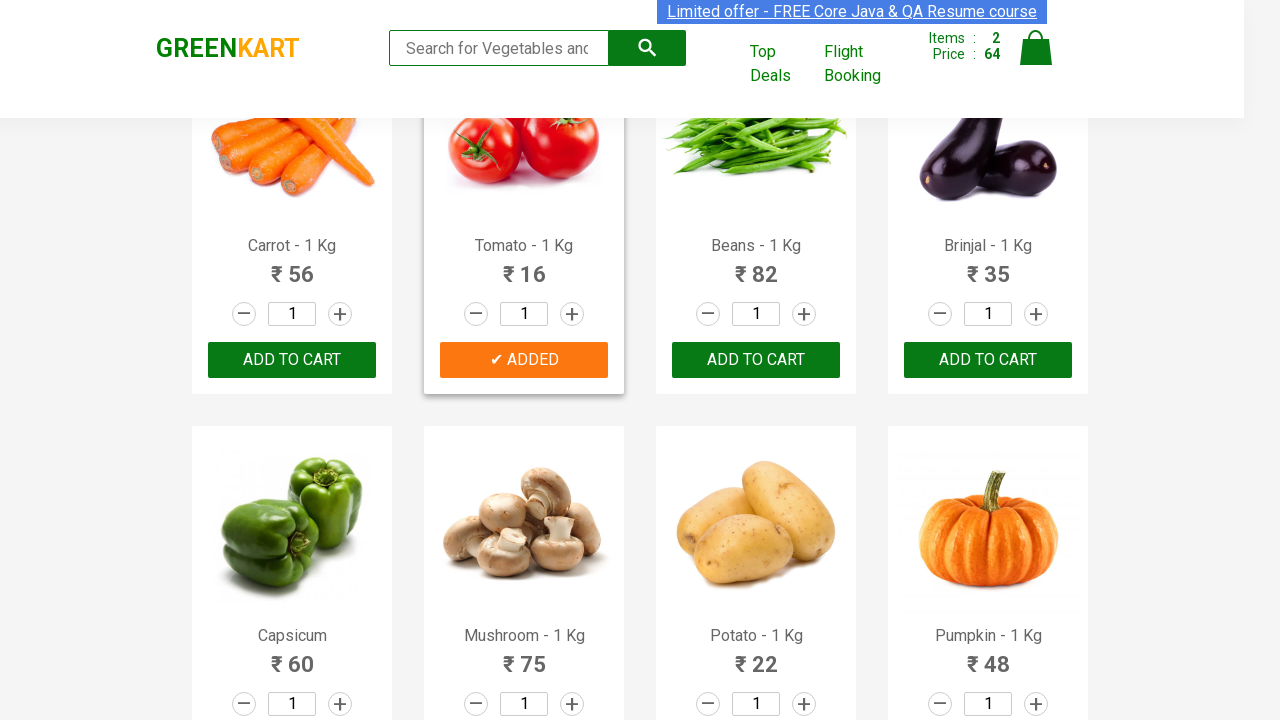

Retrieved product name text from product 14
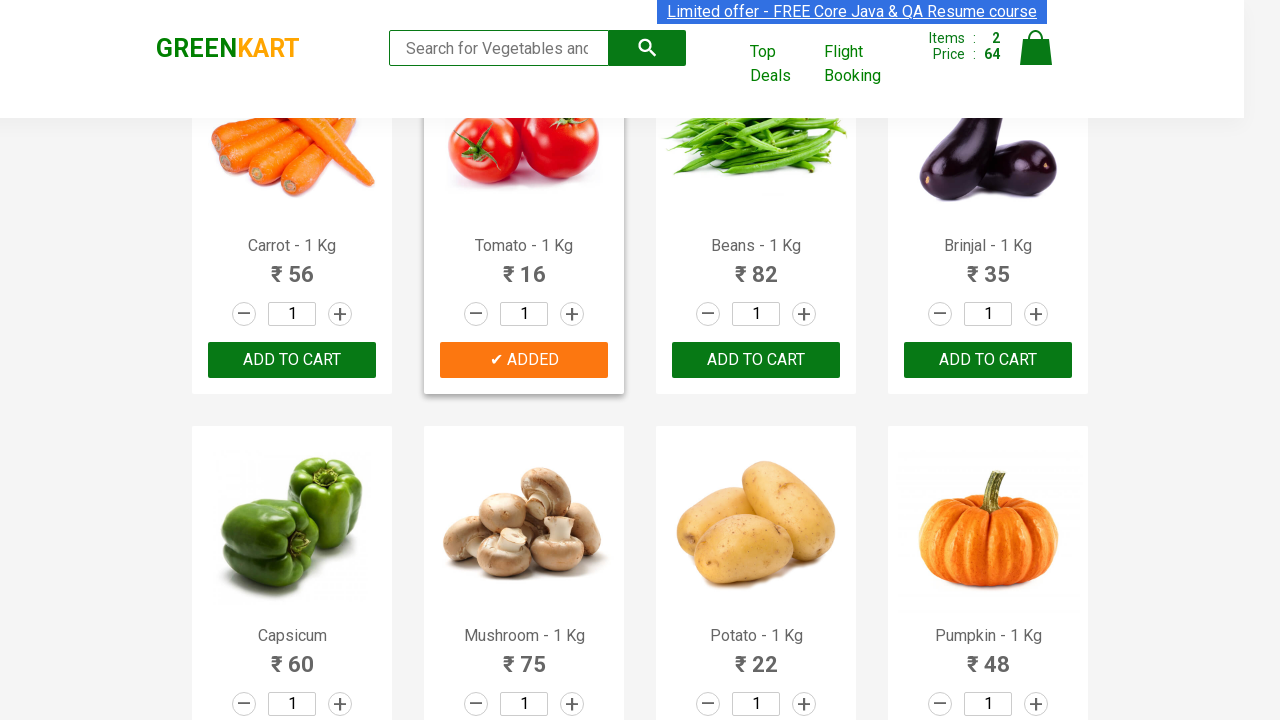

Clicked 'ADD TO CART' button for Apple at (756, 360) on xpath=//div[@class='product-action']/button >> nth=14
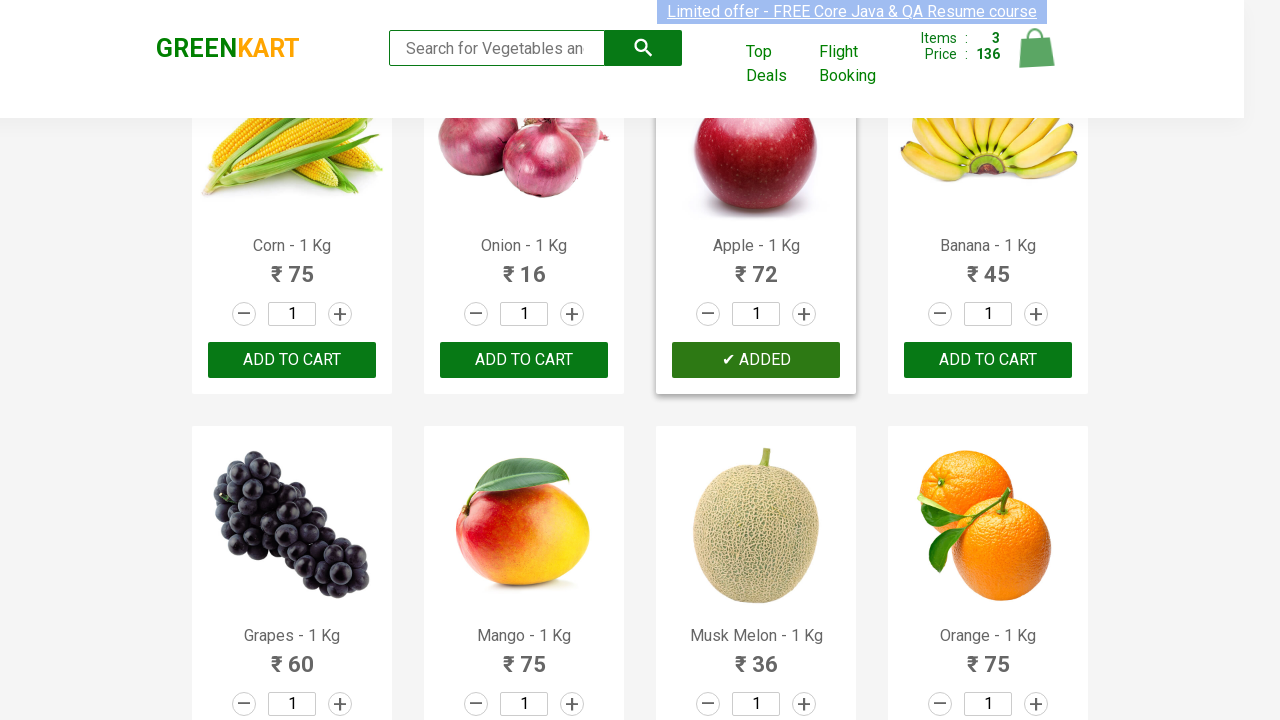

Retrieved product name text from product 15
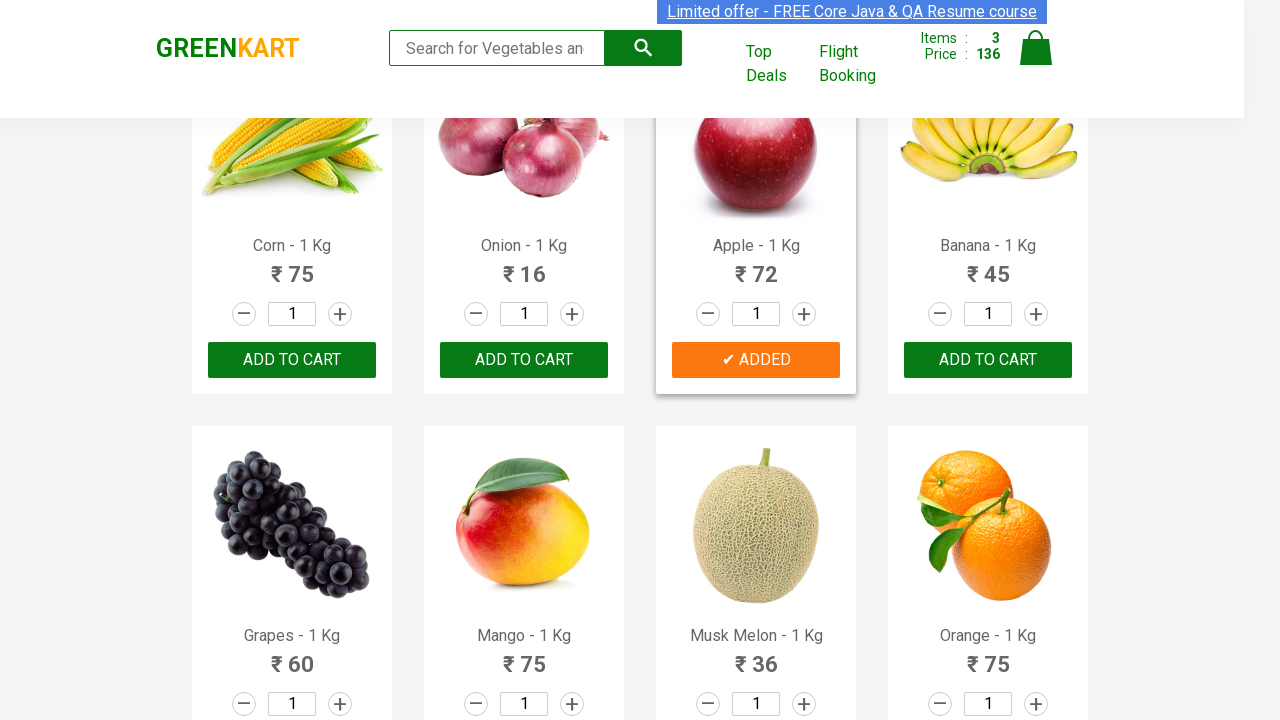

Clicked 'ADD TO CART' button for Banana at (988, 360) on xpath=//div[@class='product-action']/button >> nth=15
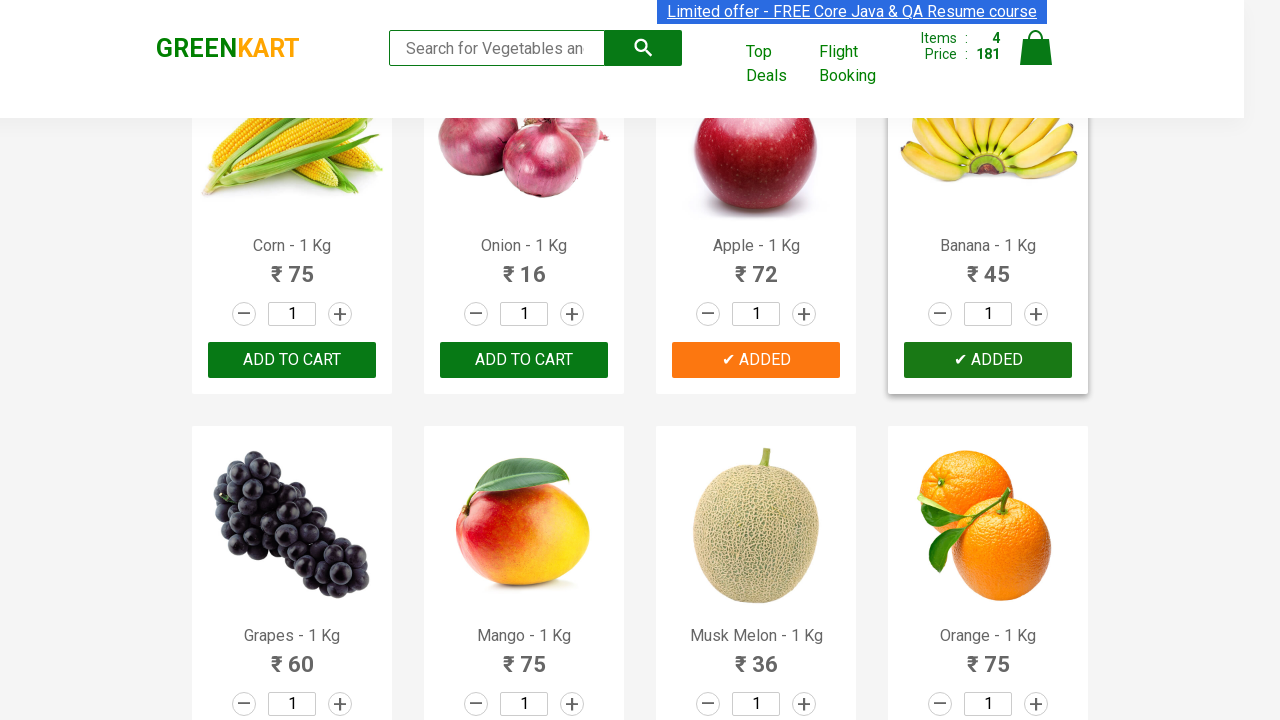

Retrieved product name text from product 16
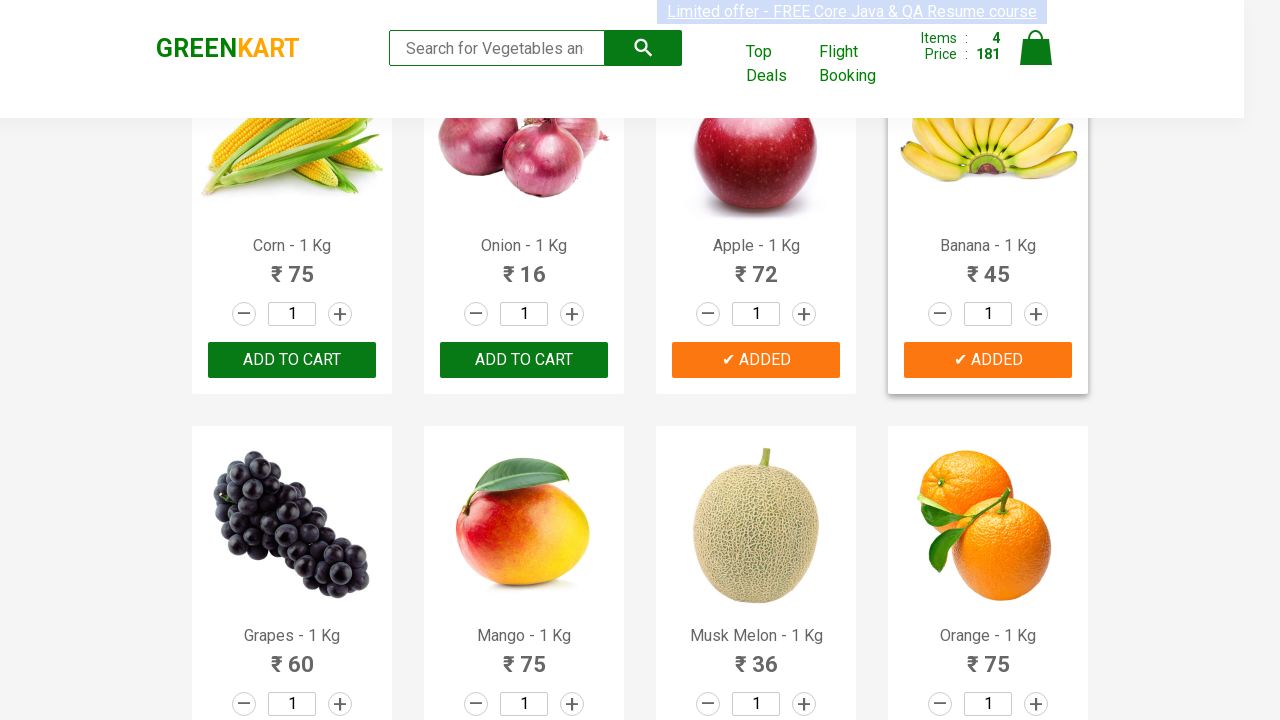

Retrieved product name text from product 17
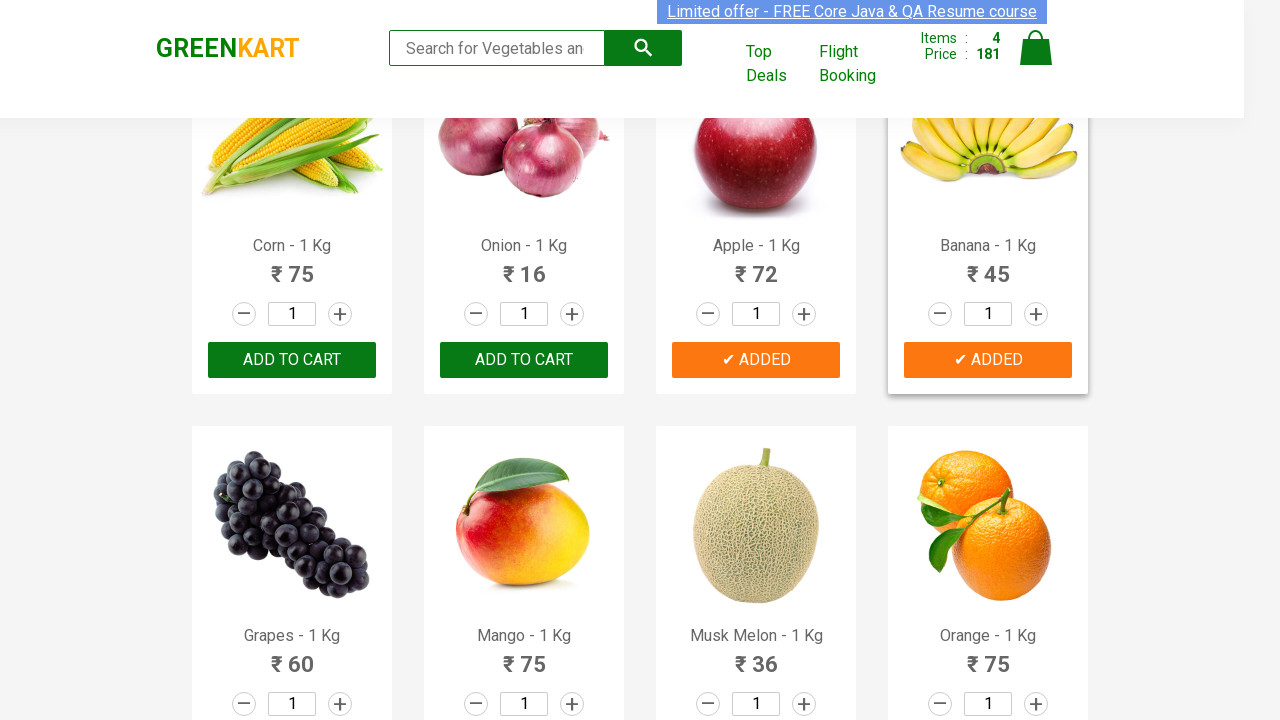

Retrieved product name text from product 18
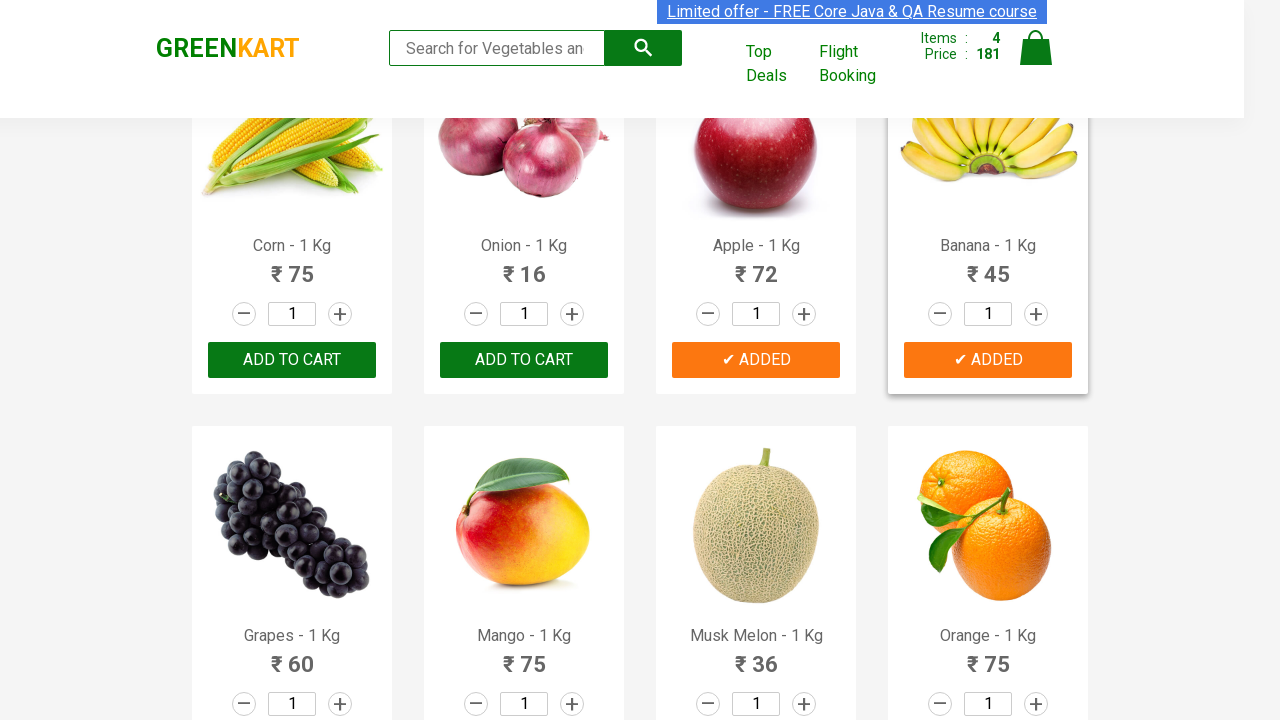

Retrieved product name text from product 19
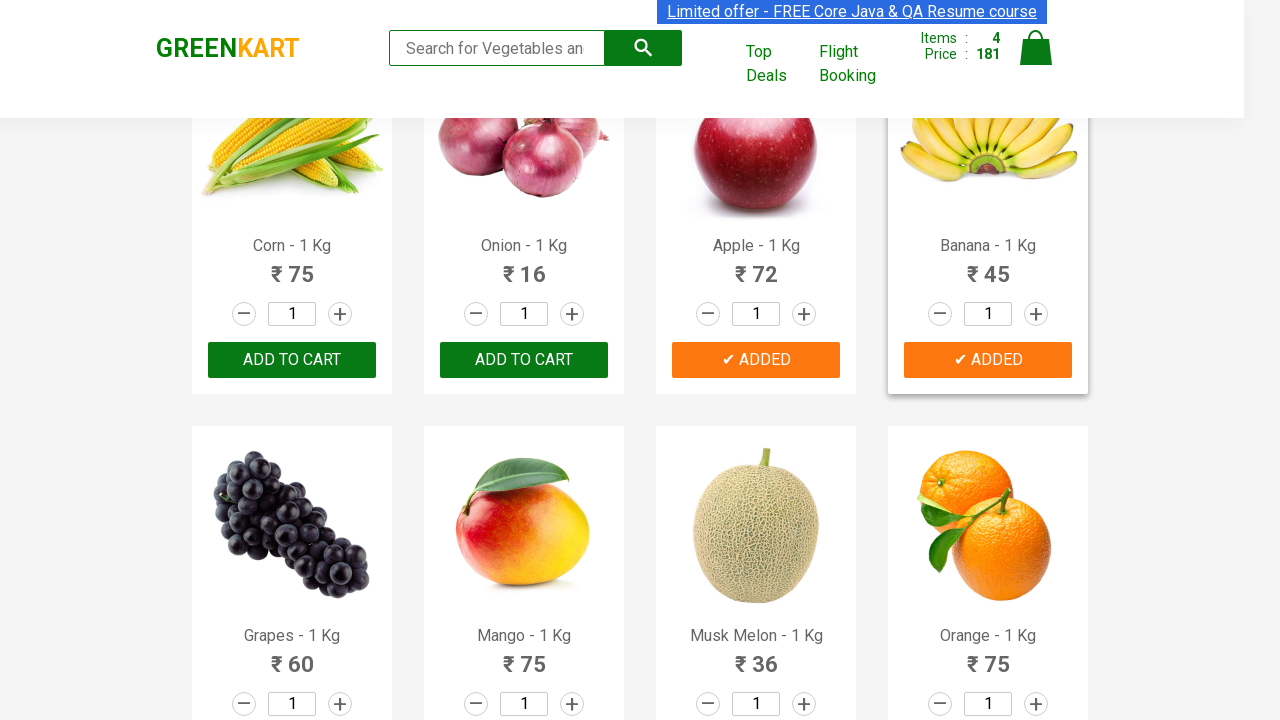

Retrieved product name text from product 20
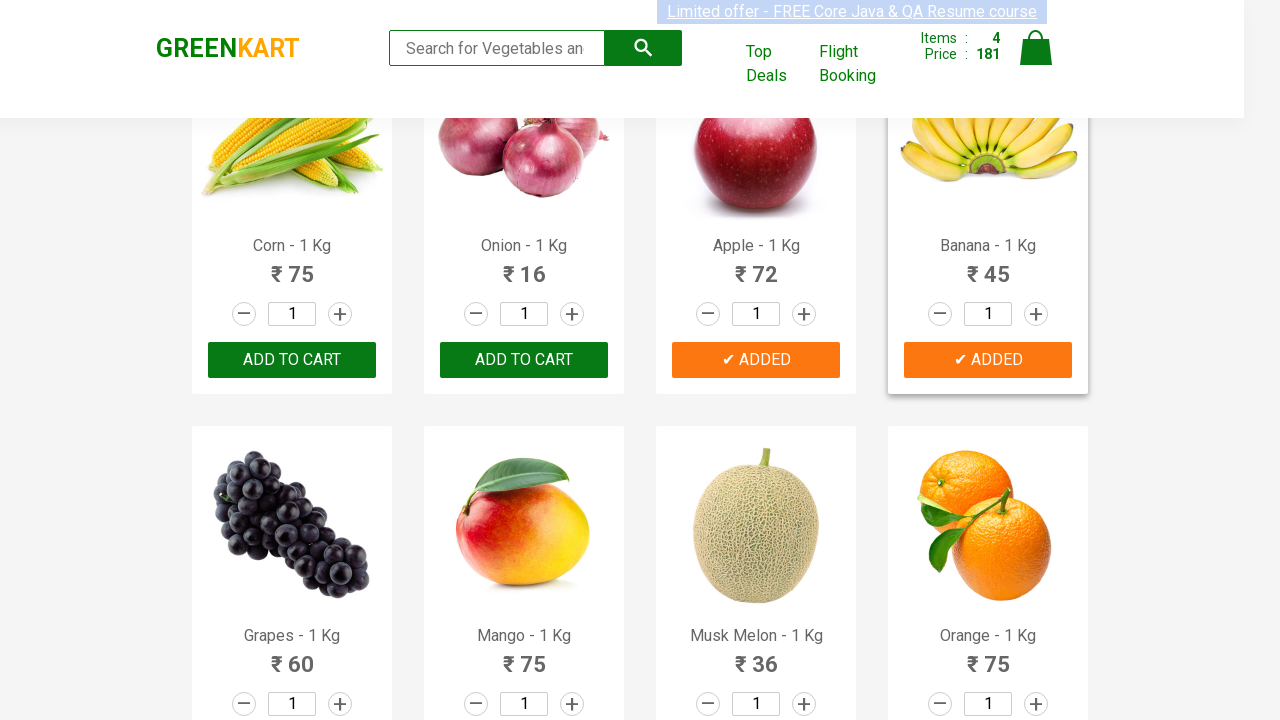

Retrieved product name text from product 21
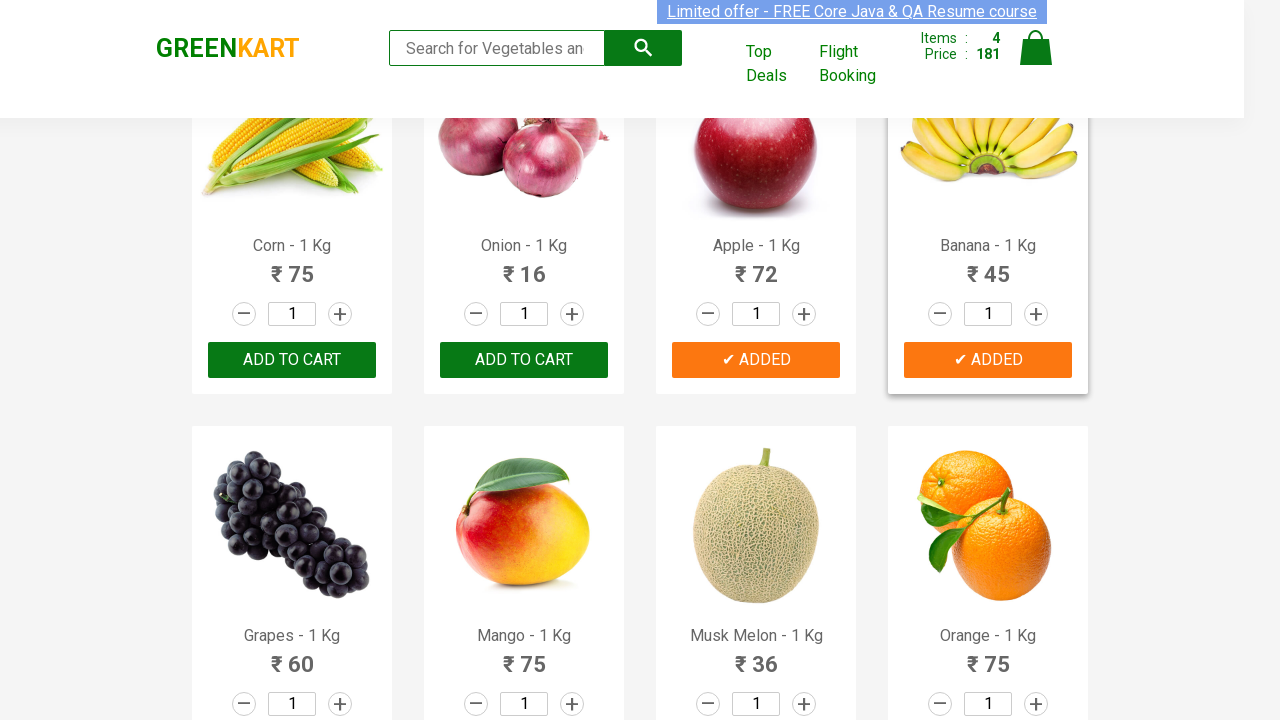

Retrieved product name text from product 22
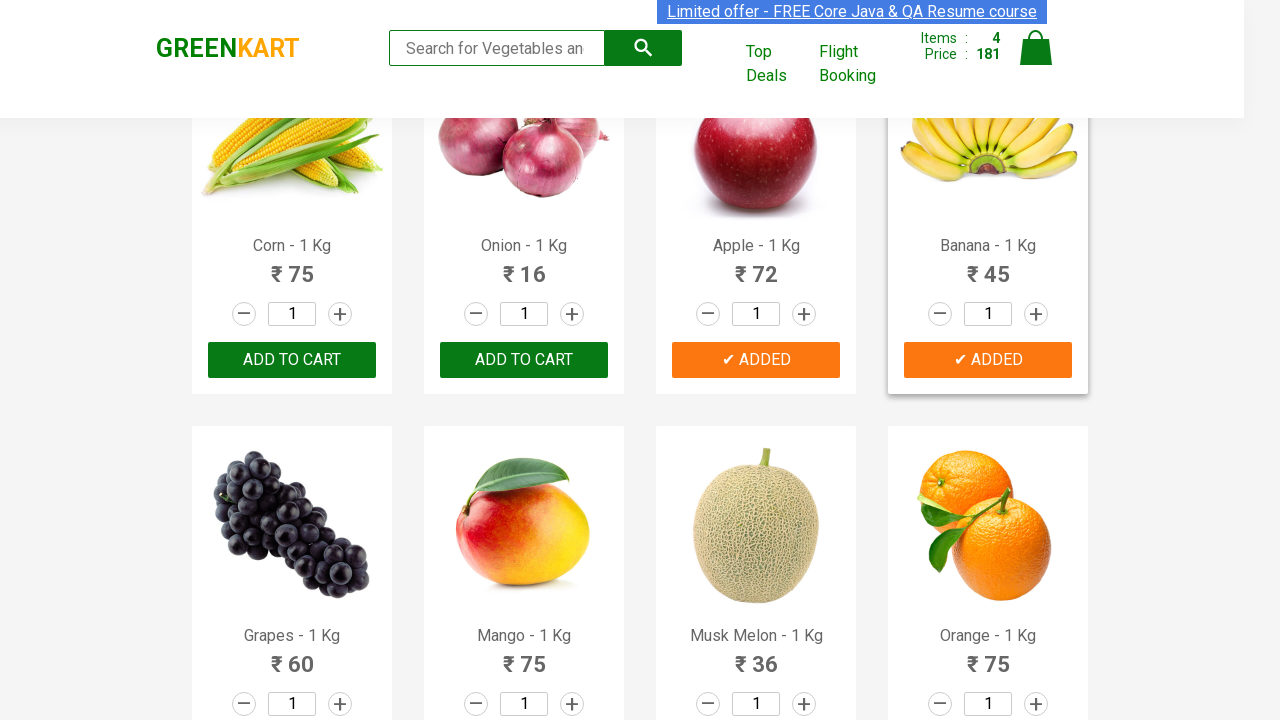

Retrieved product name text from product 23
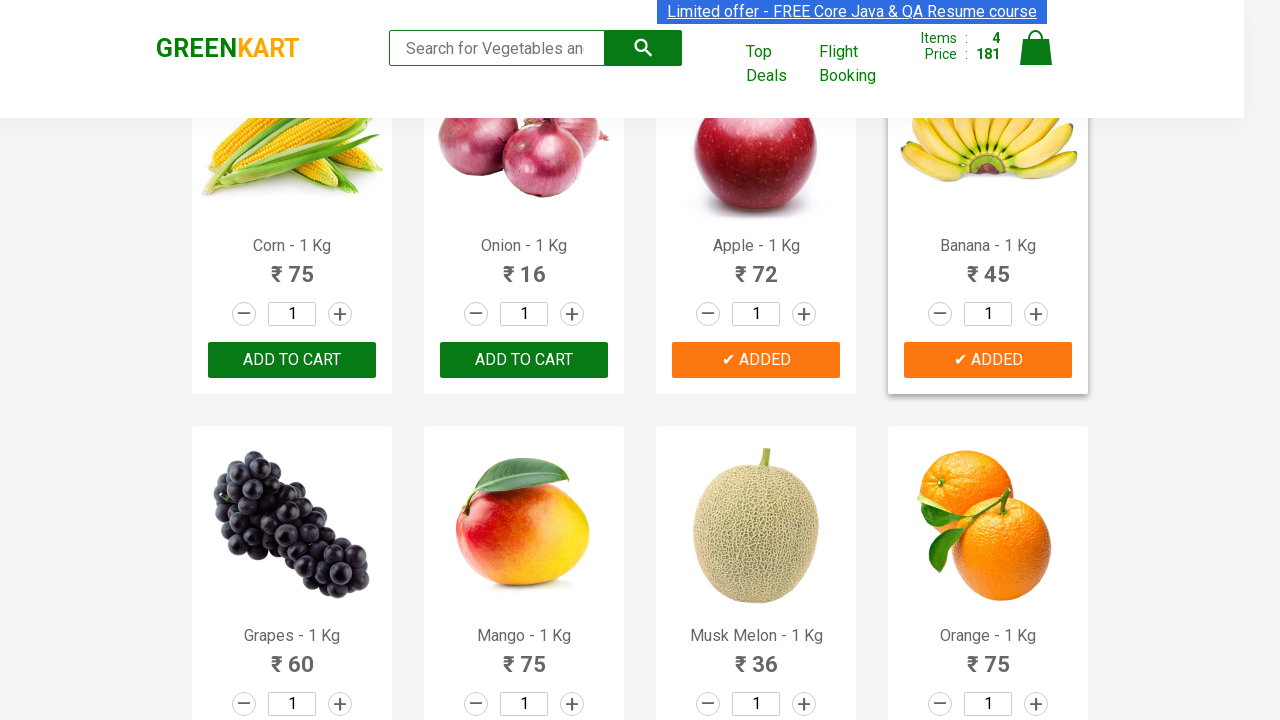

Retrieved product name text from product 24
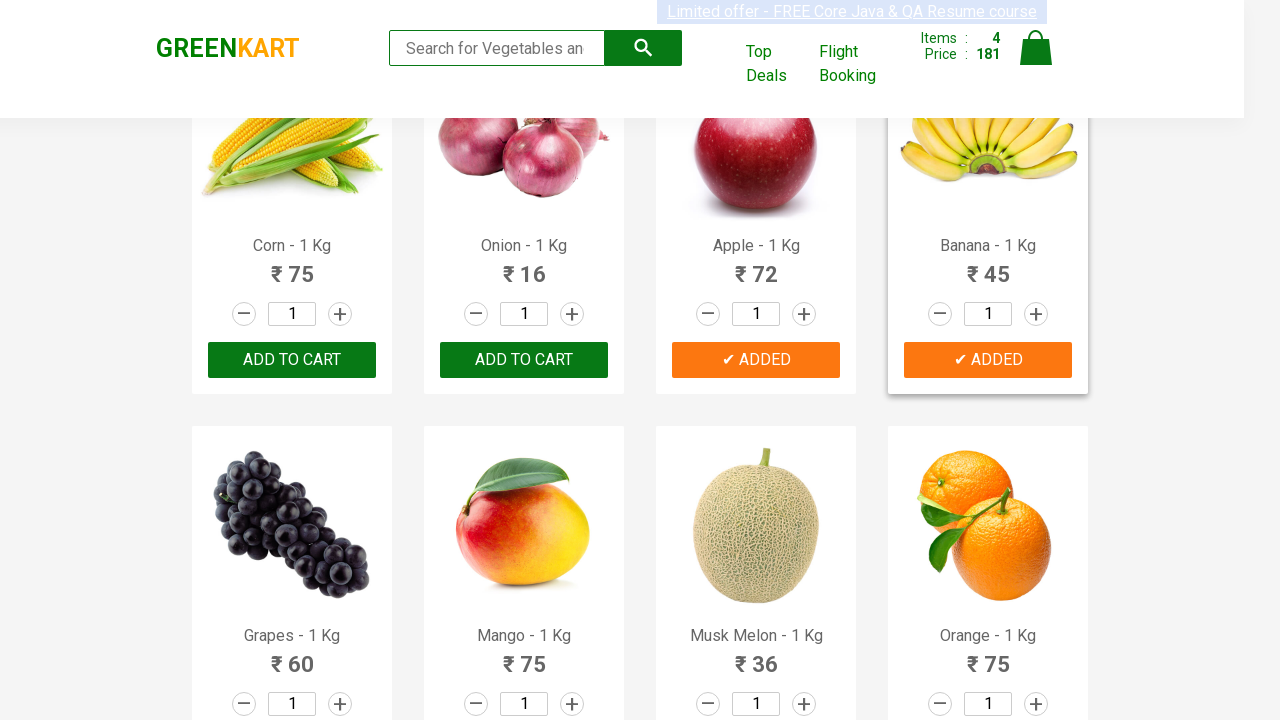

Retrieved product name text from product 25
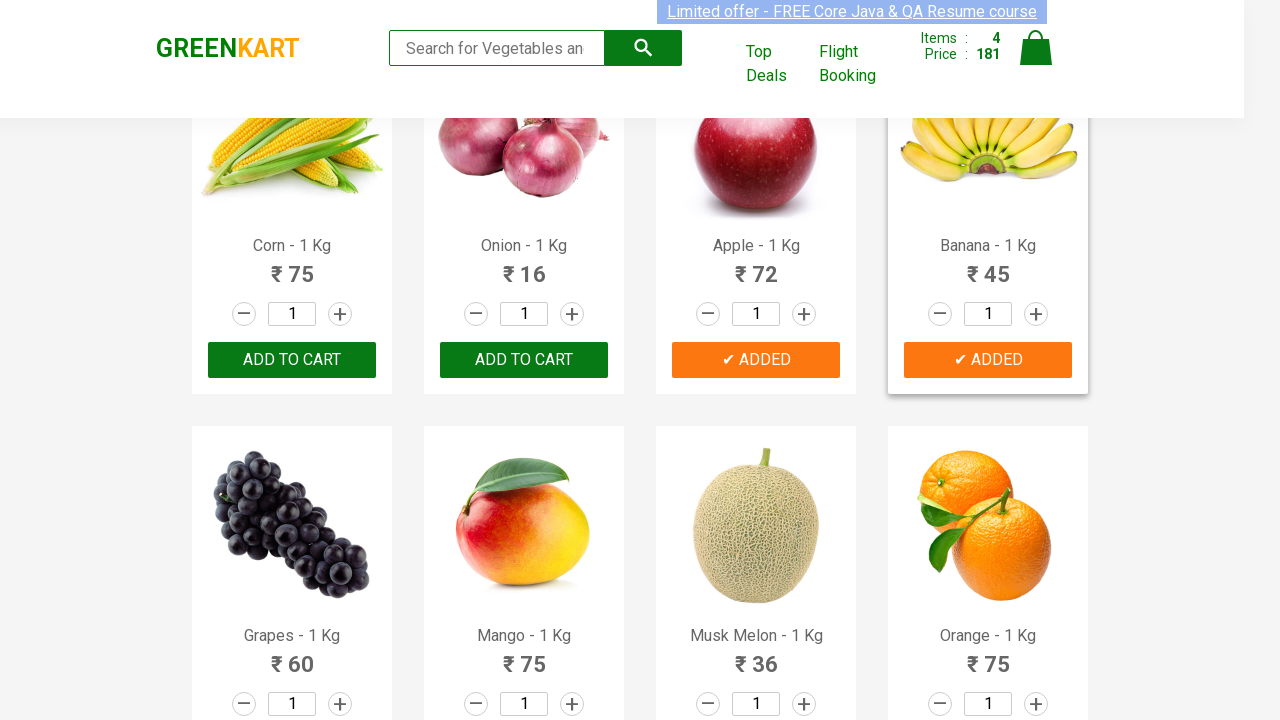

Retrieved product name text from product 26
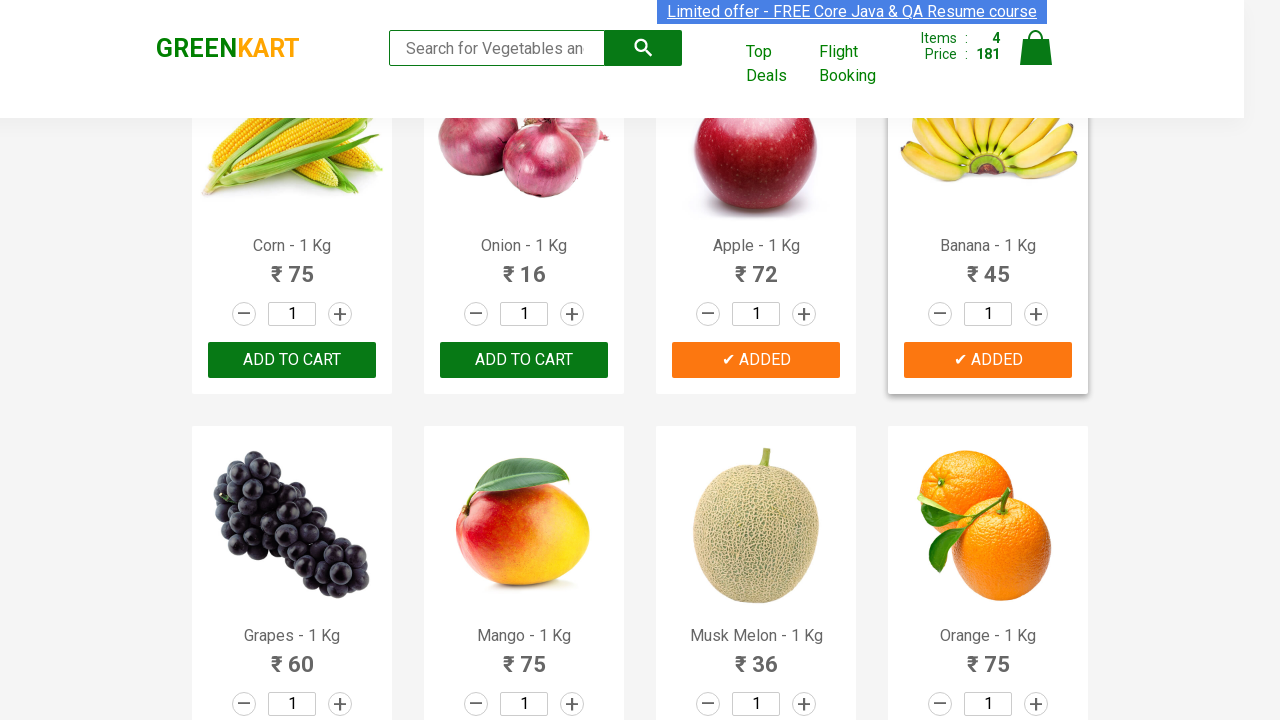

Retrieved product name text from product 27
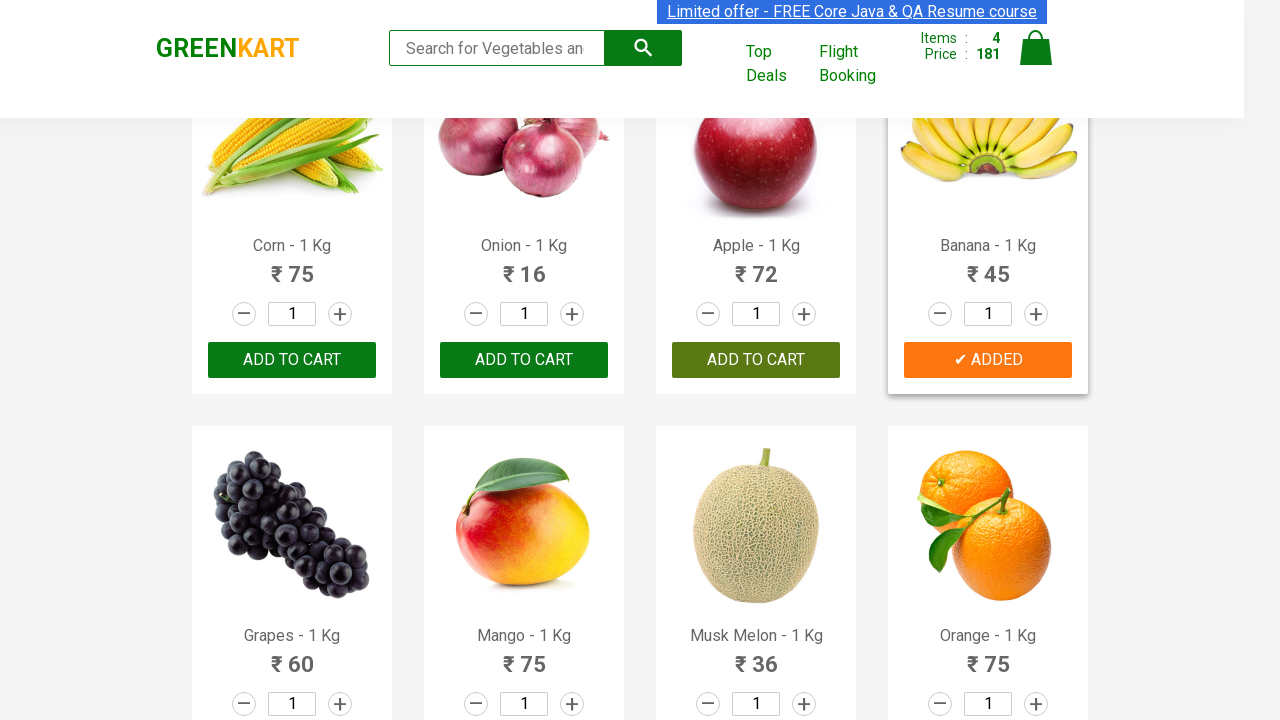

Clicked 'ADD TO CART' button for Nuts Mixture at (988, 360) on xpath=//div[@class='product-action']/button >> nth=27
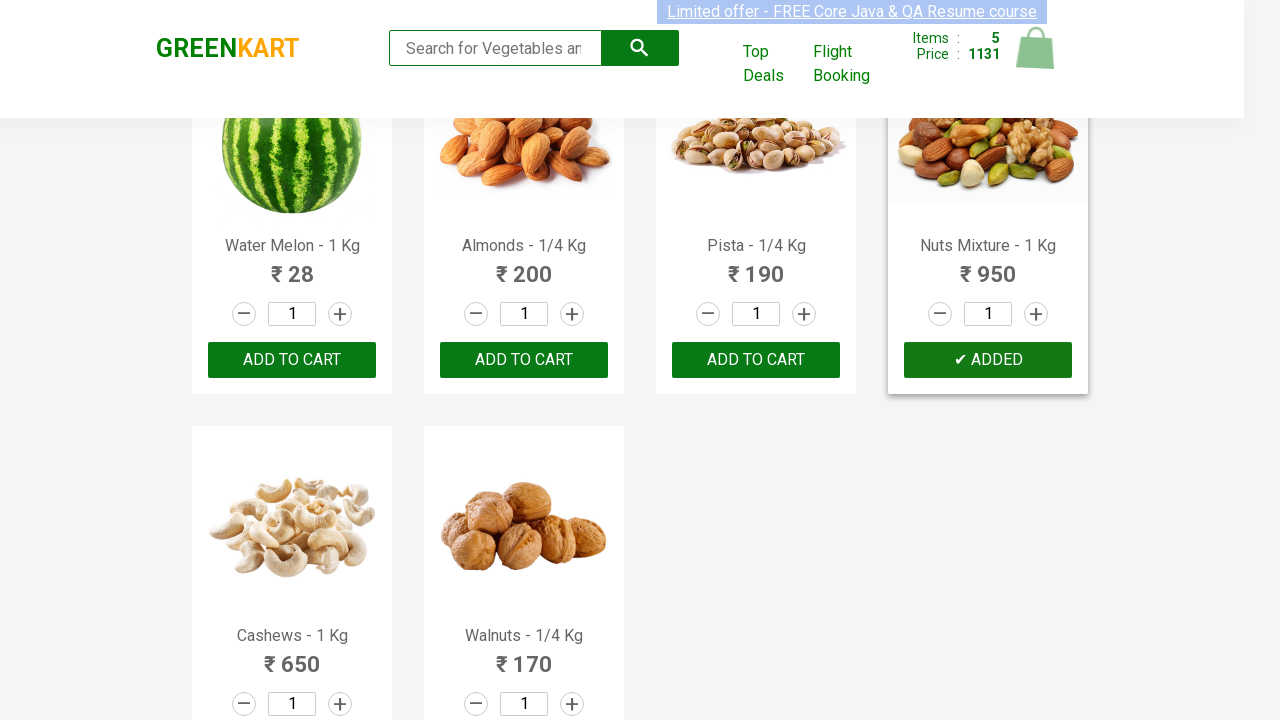

Waited 2 seconds for cart to update
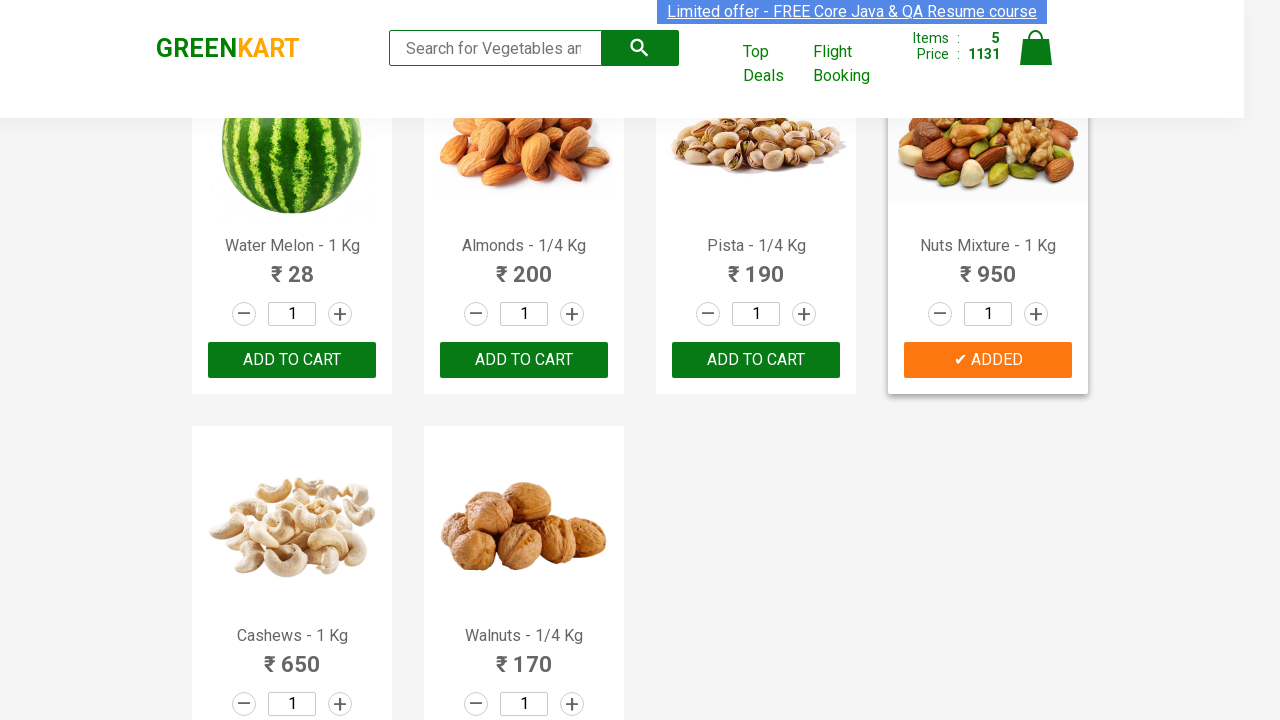

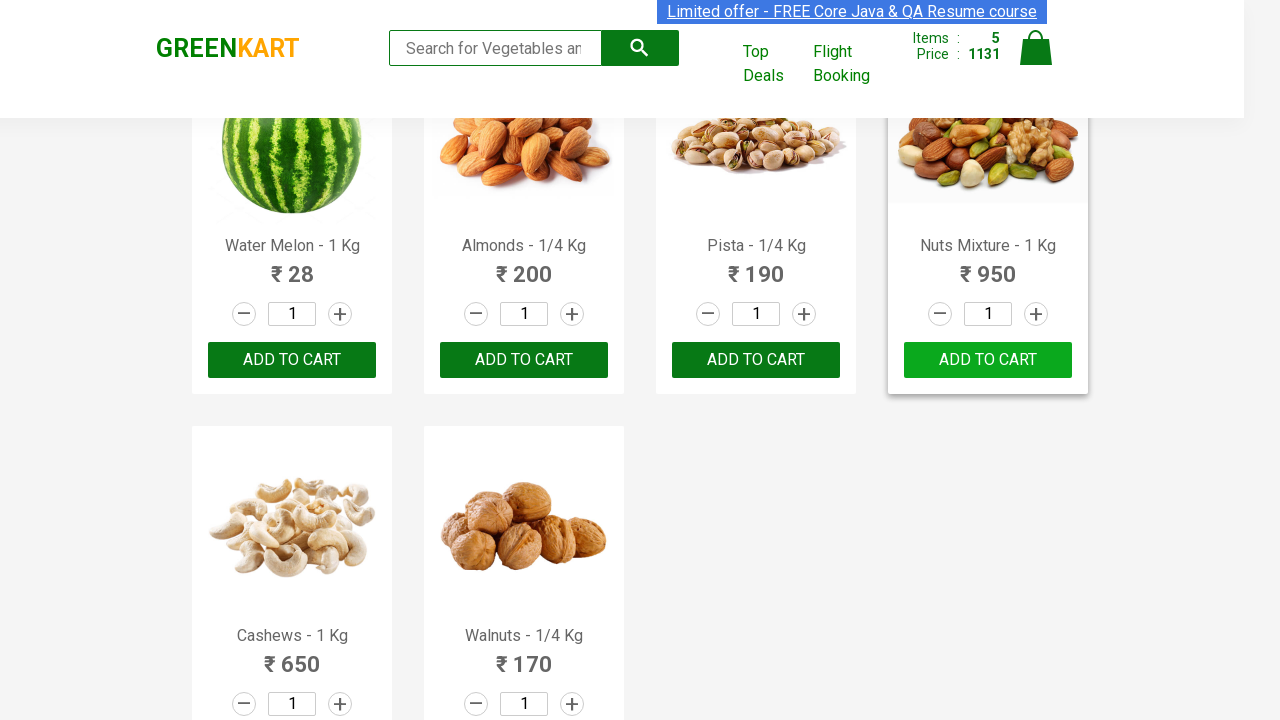